Tests vertical scrolling functionality by scrolling down 500 pixels and then up 100 pixels on the jqueryui.com page

Starting URL: http://jqueryui.com

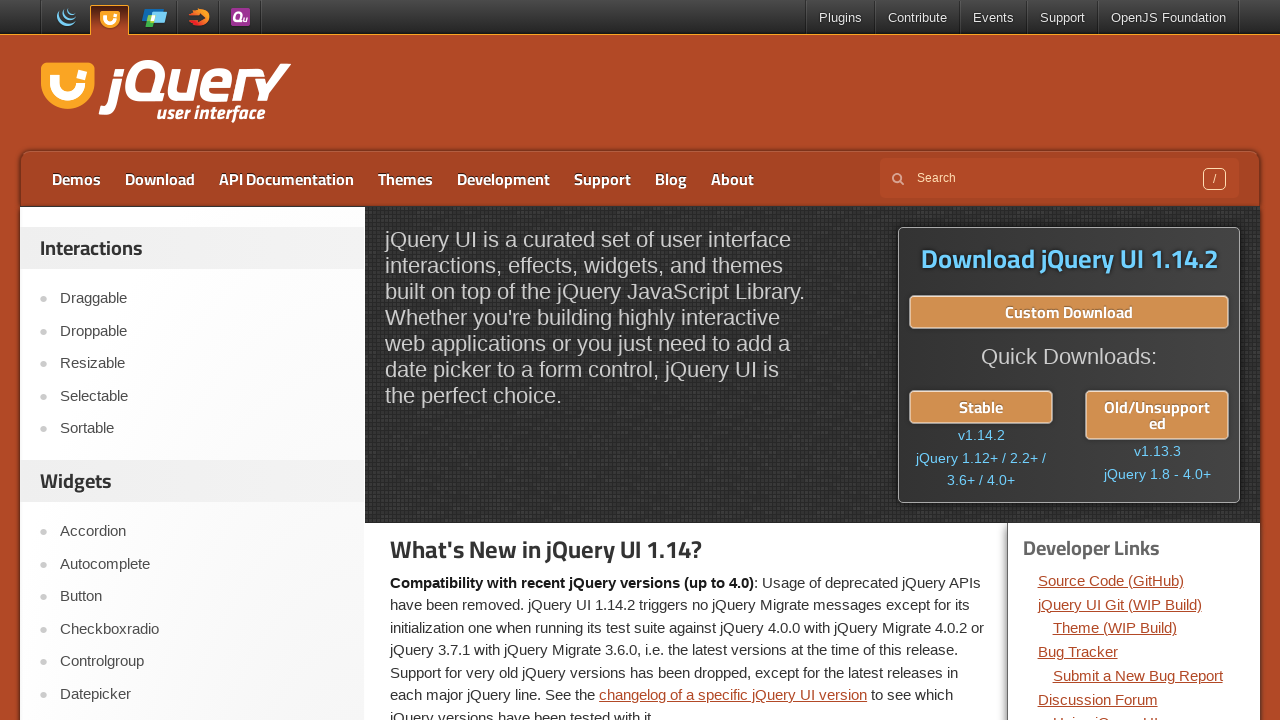

Scrolled down 500 pixels on jqueryui.com
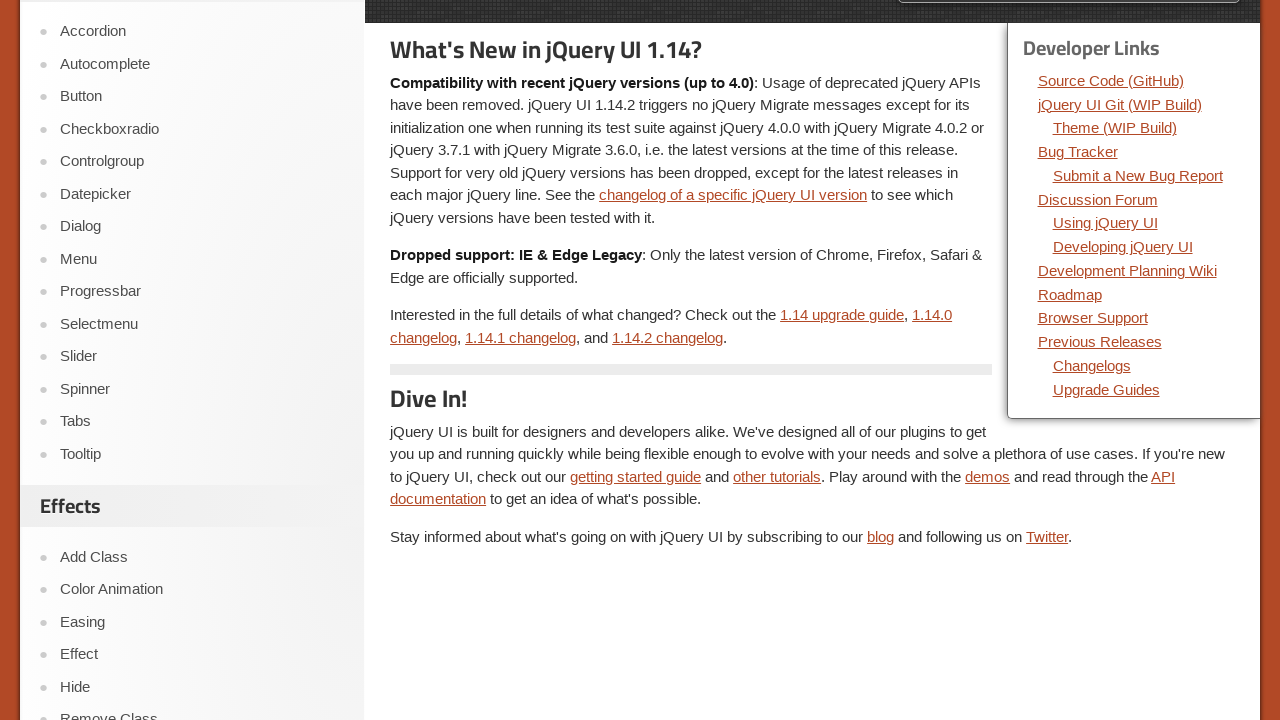

Waited 5000ms for scroll to complete
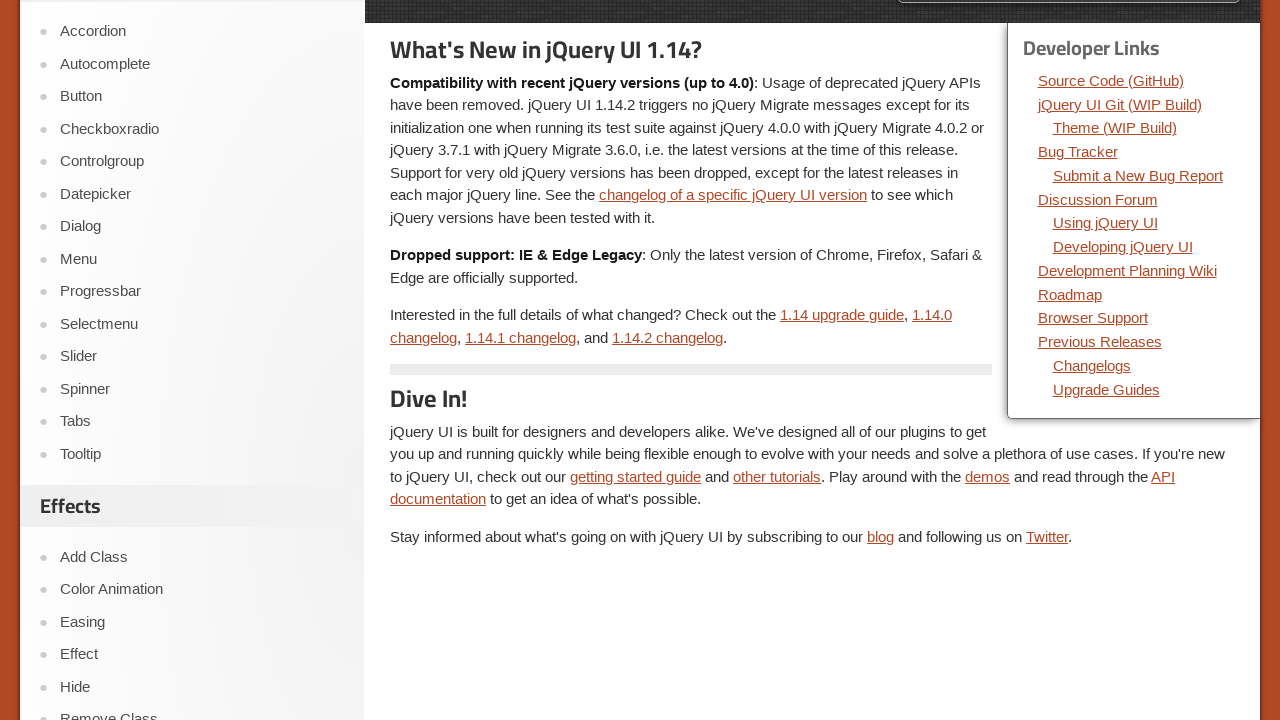

Scrolled up 100 pixels
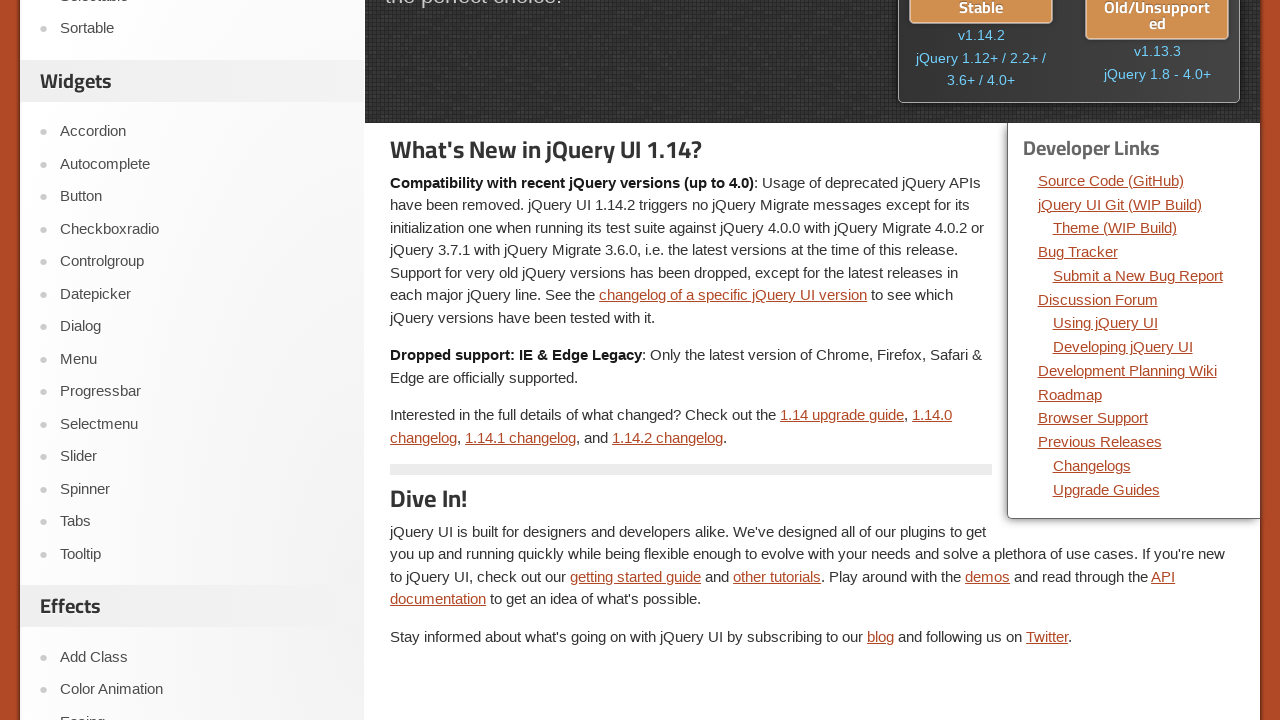

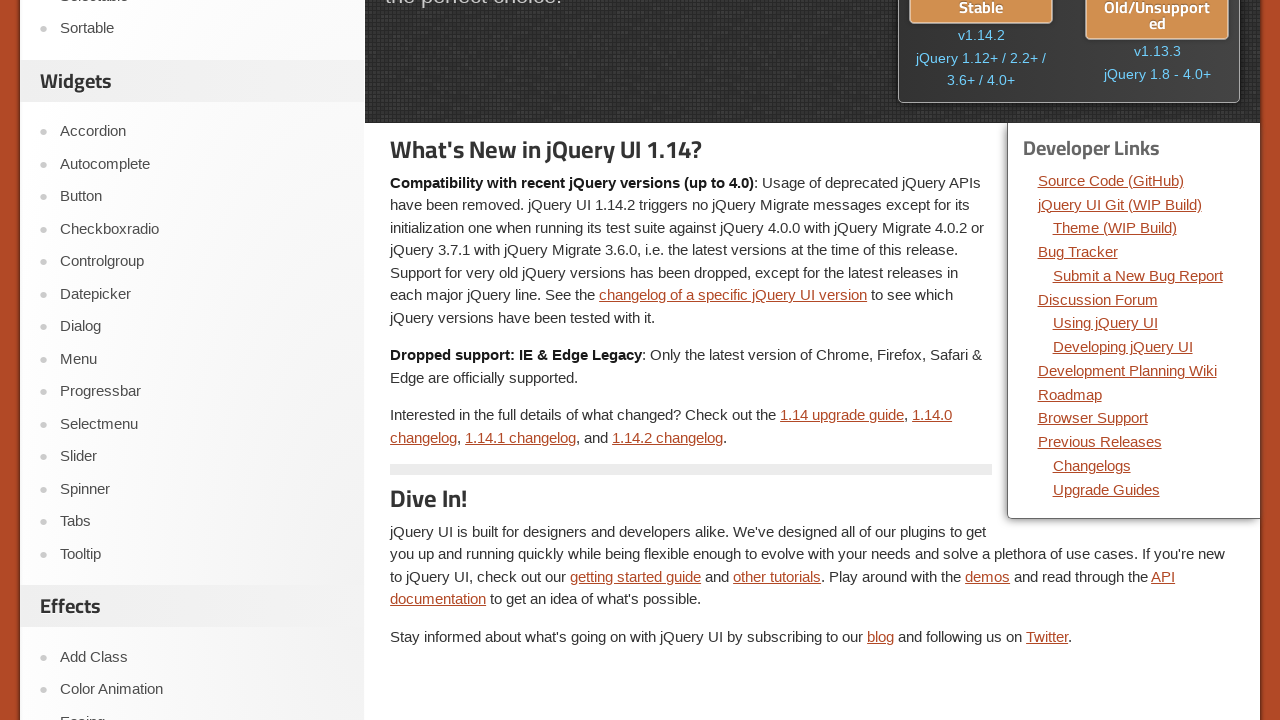